Tests browser navigation commands by navigating to different URLs, then using back, forward, and refresh navigation actions.

Starting URL: http://zero.webappsecurity.com/

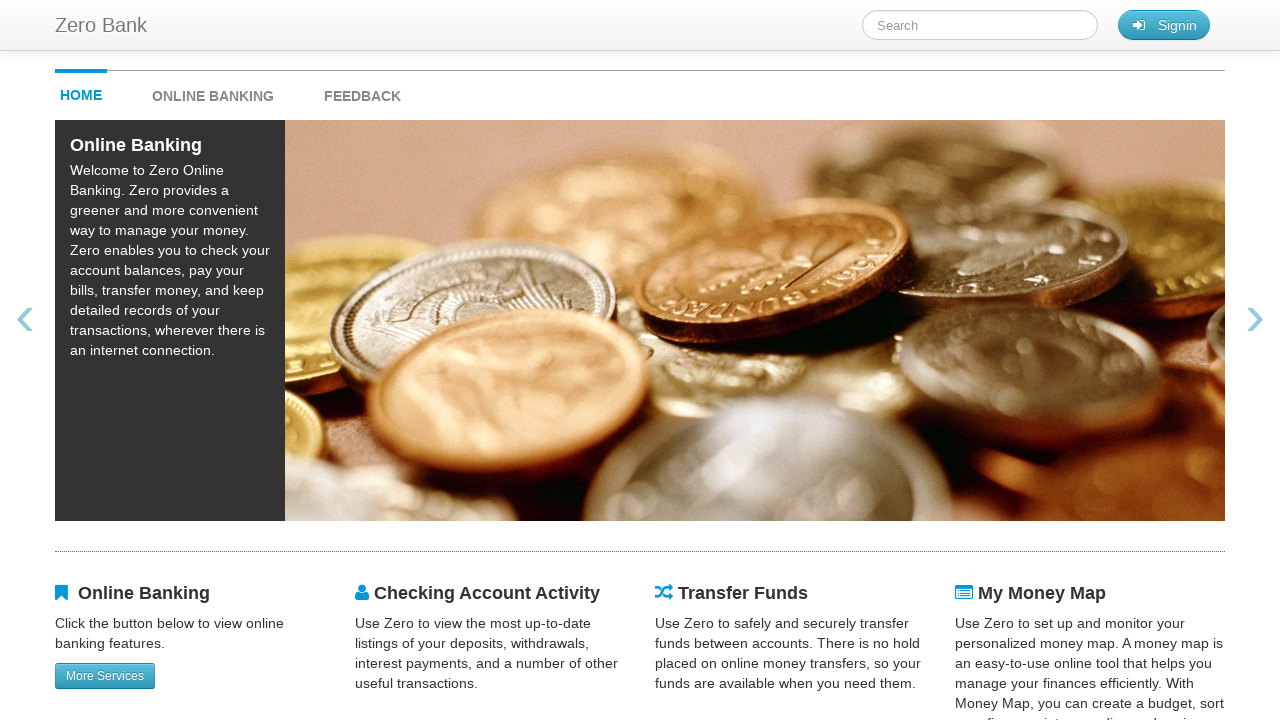

Navigated to https://www.saucedemo.com/
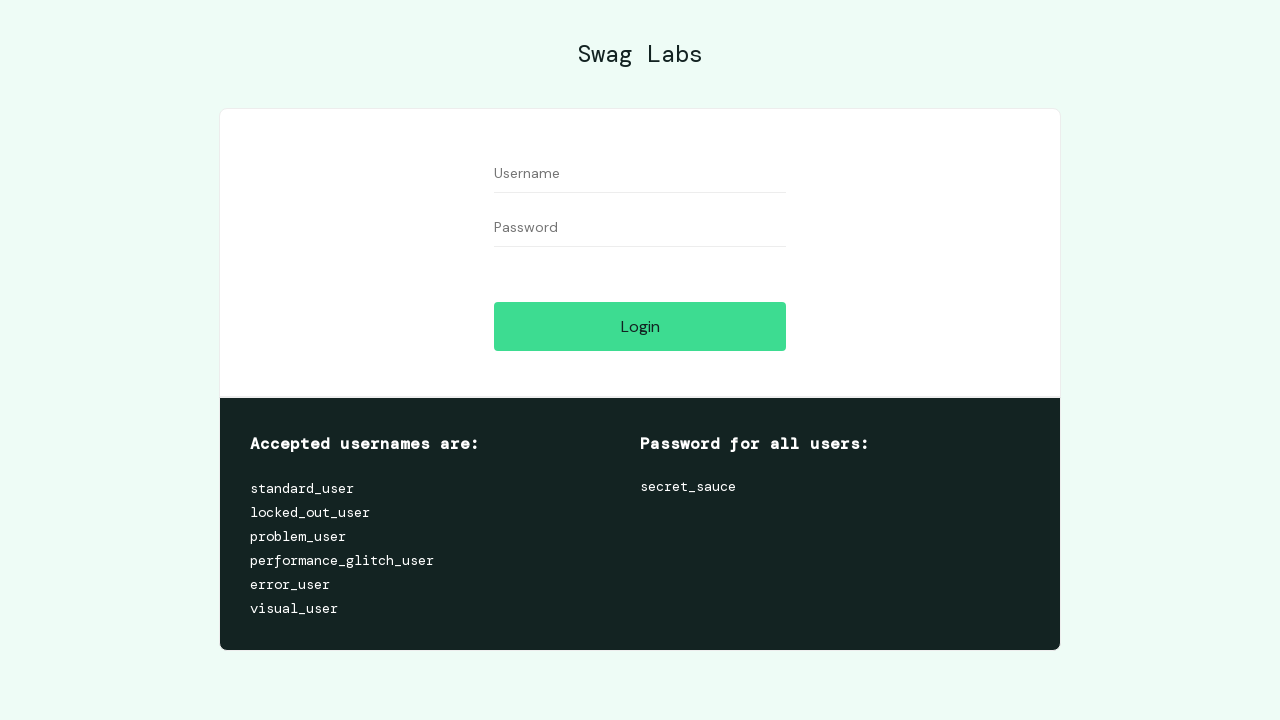

Navigated back to previous page
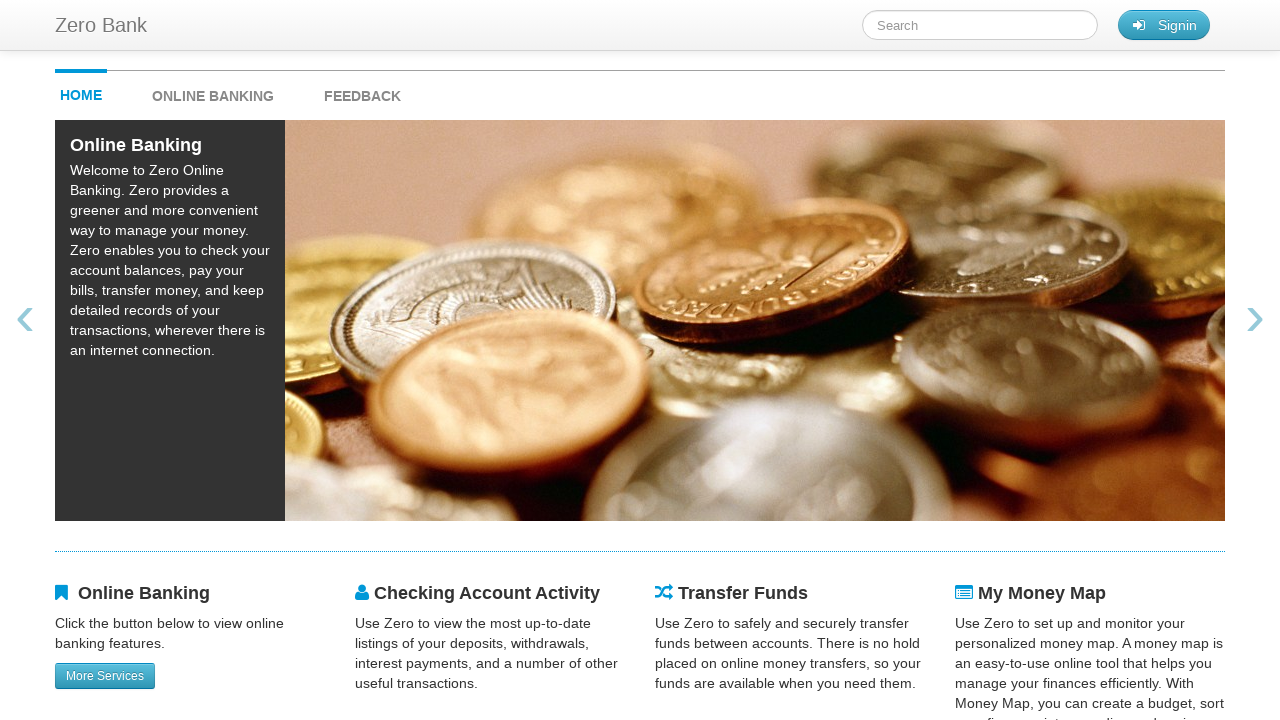

Navigated forward to next page
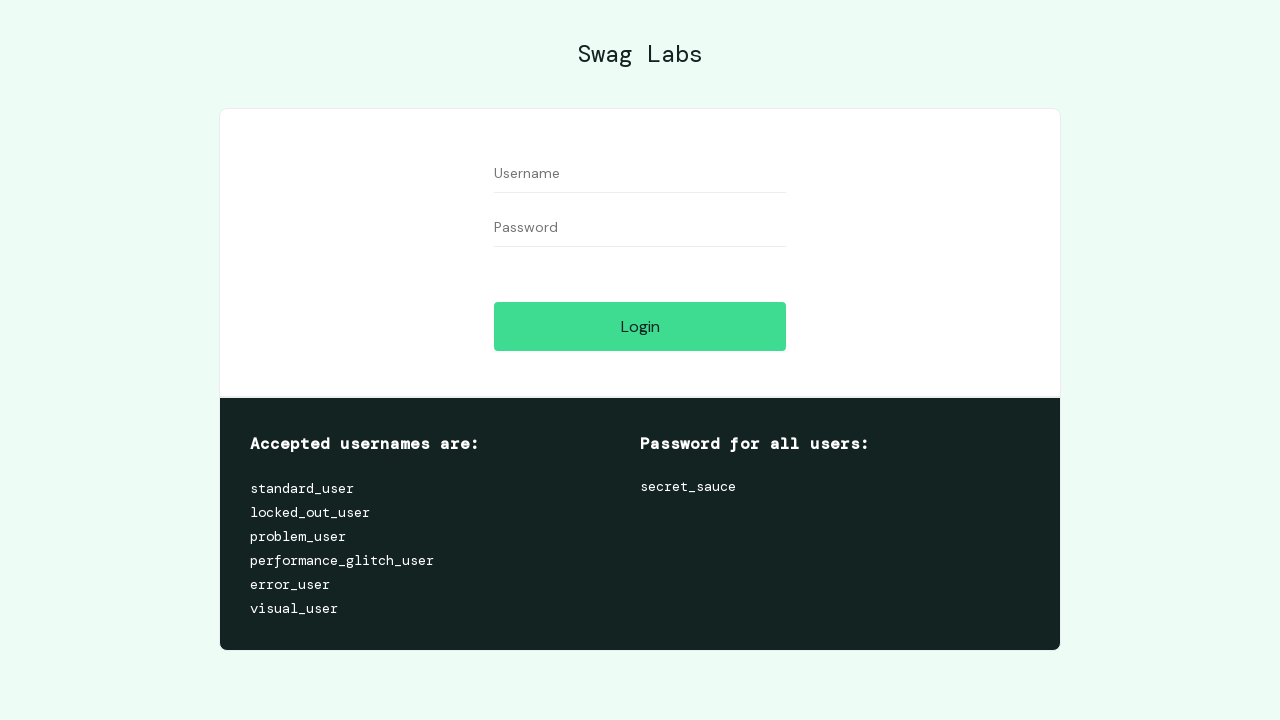

Refreshed the current page
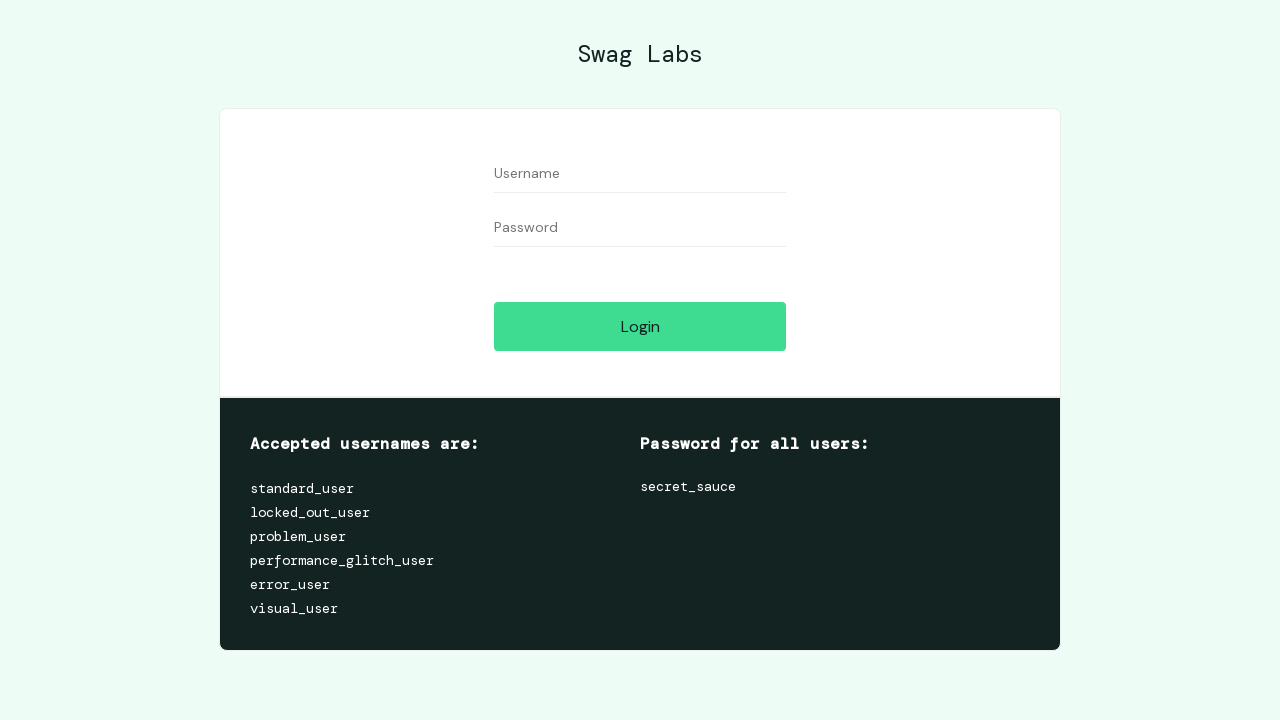

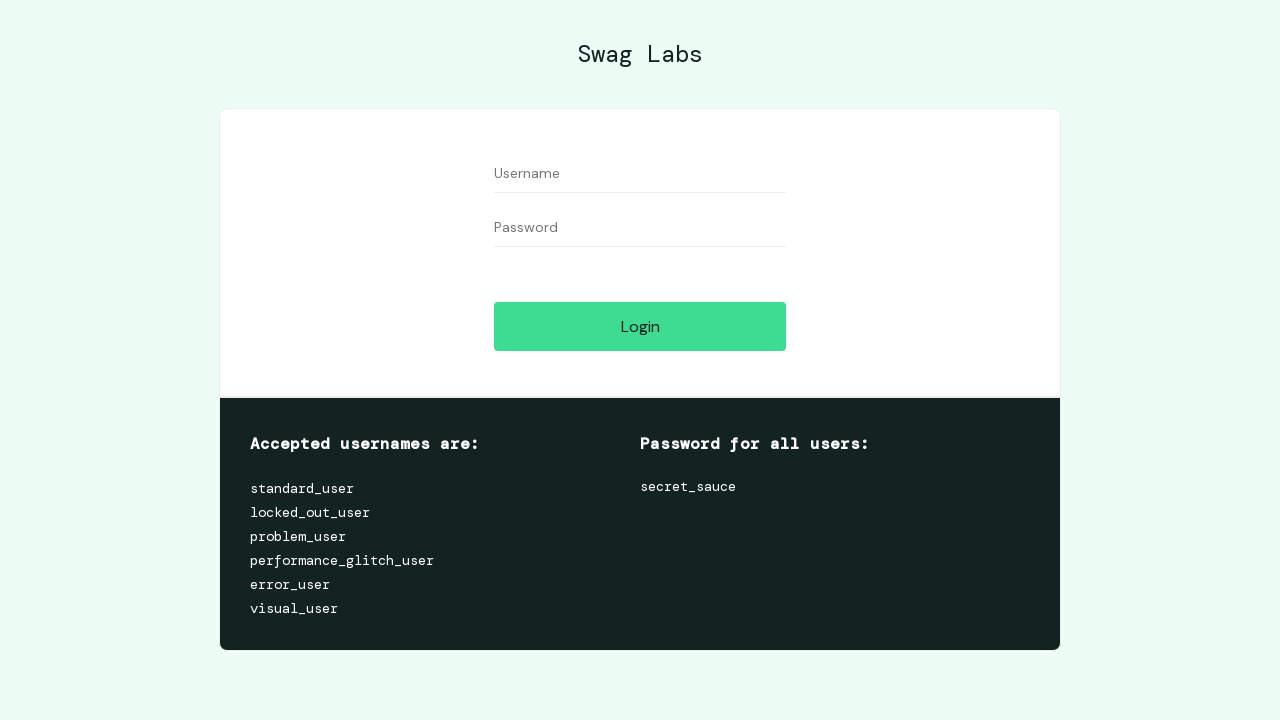